Tests a progress bar widget by waiting for it to complete and verifying the "Complete!" text appears in the progress bar element.

Starting URL: https://seleniumui.moderntester.pl/progressbar.php

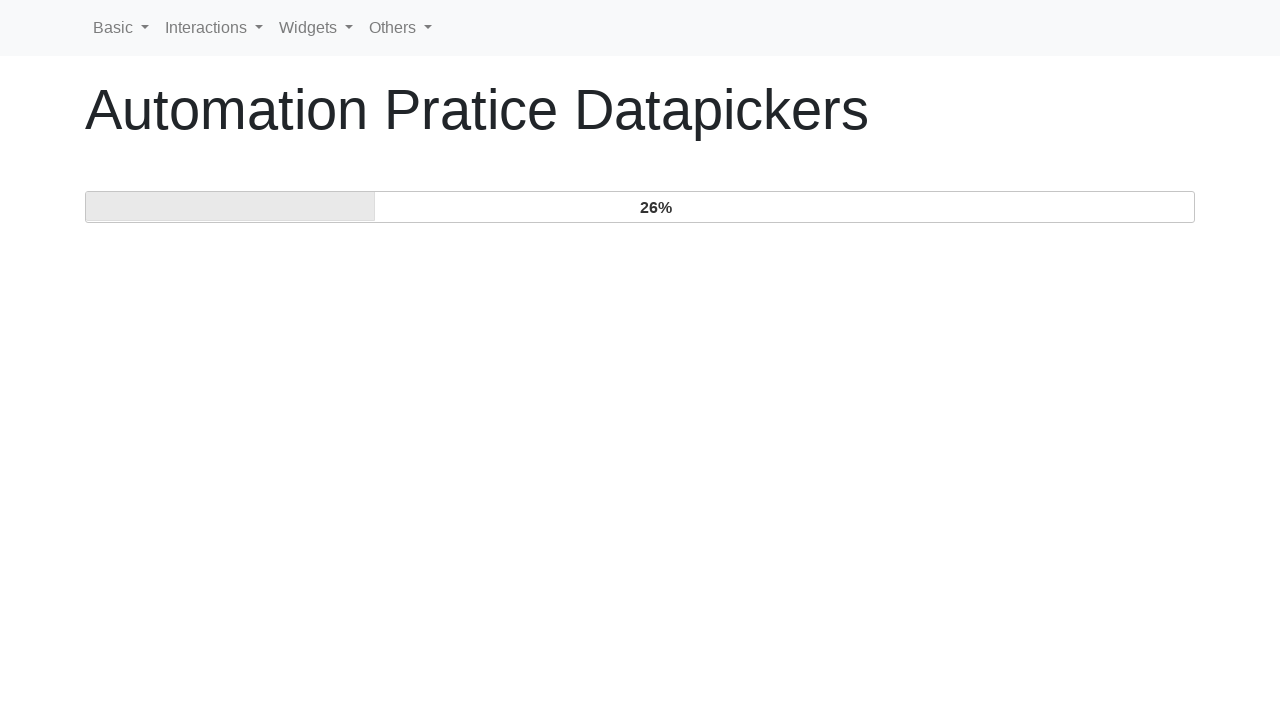

Navigated to progress bar test page
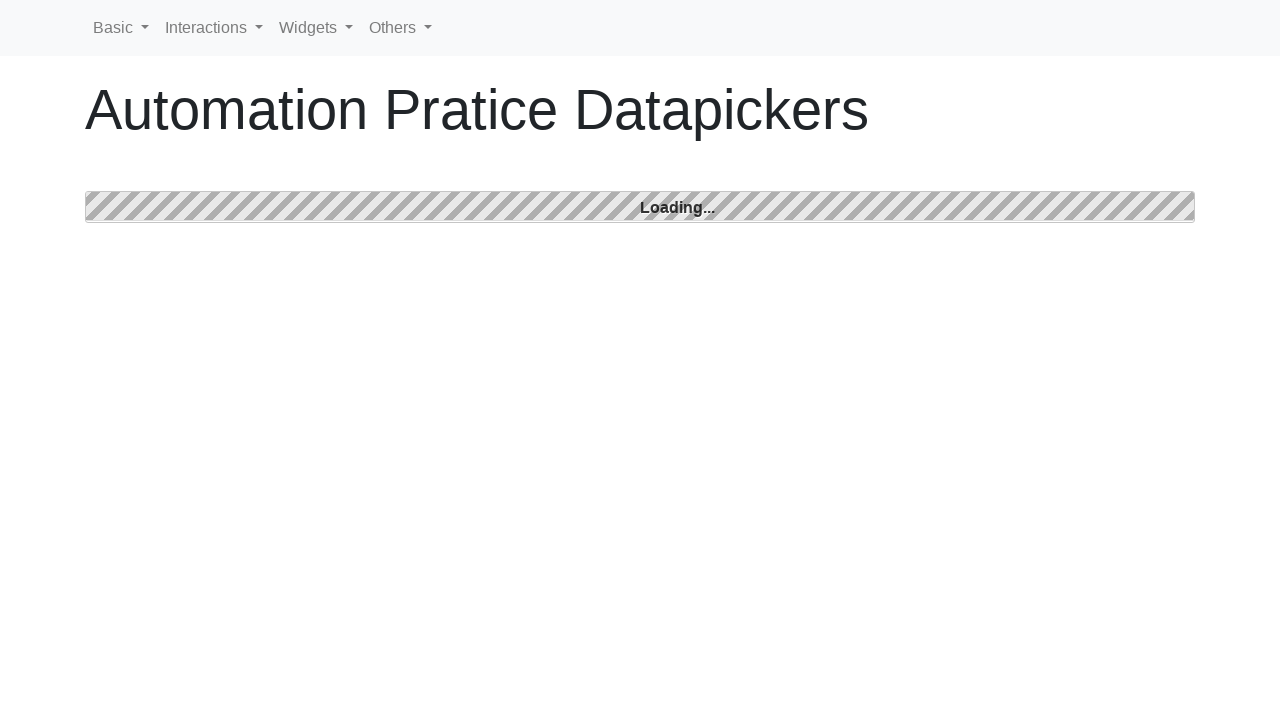

Progress bar completed and 'Complete!' text appeared
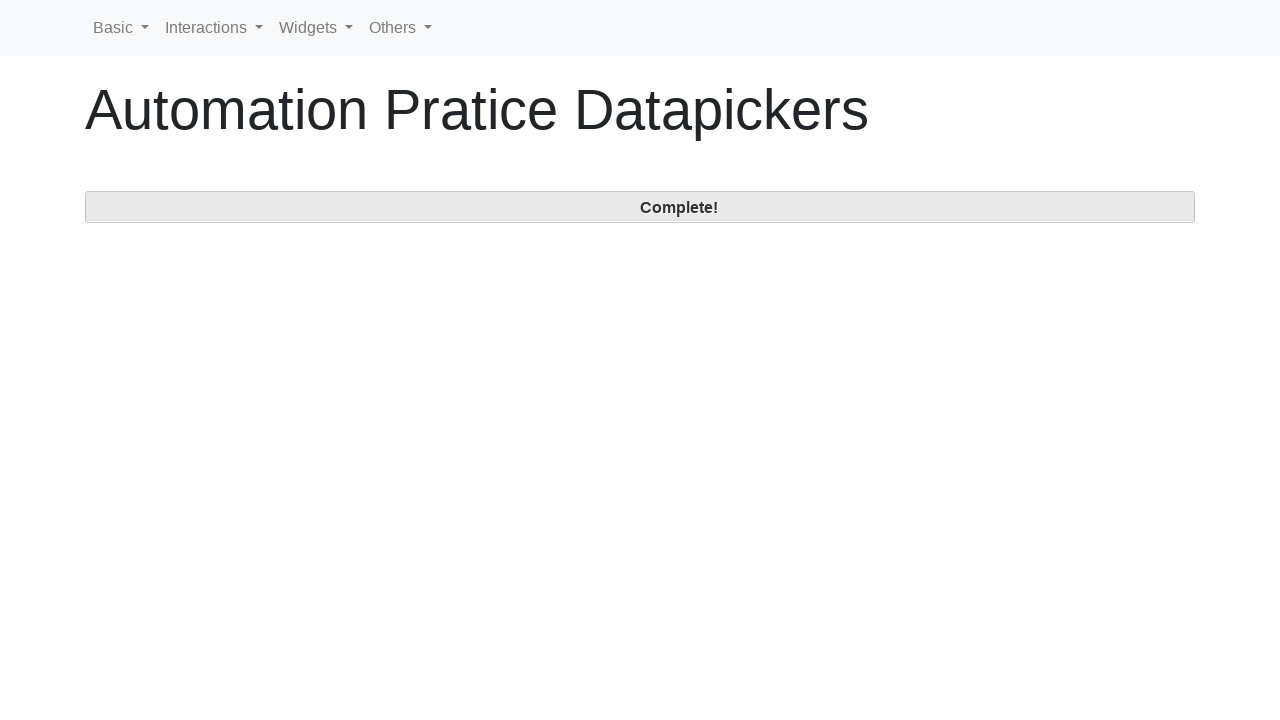

Retrieved progress bar text content
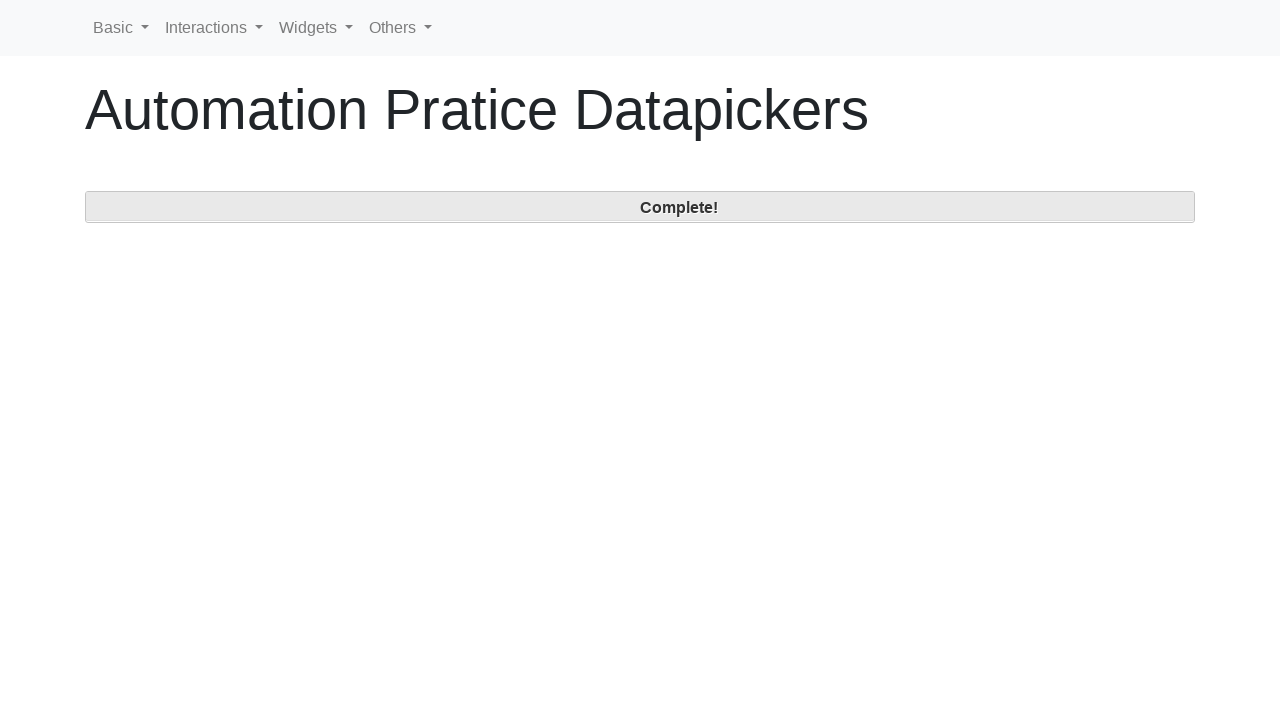

Verified 'Complete!' text is present in progress bar
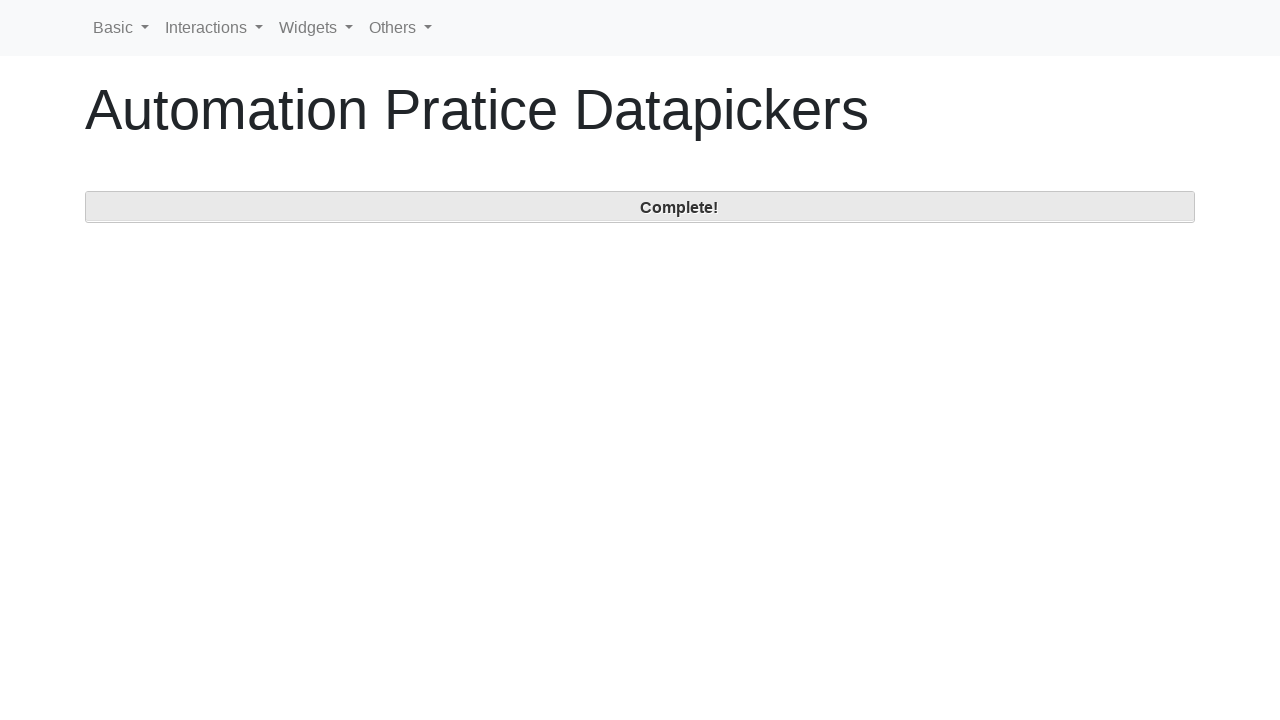

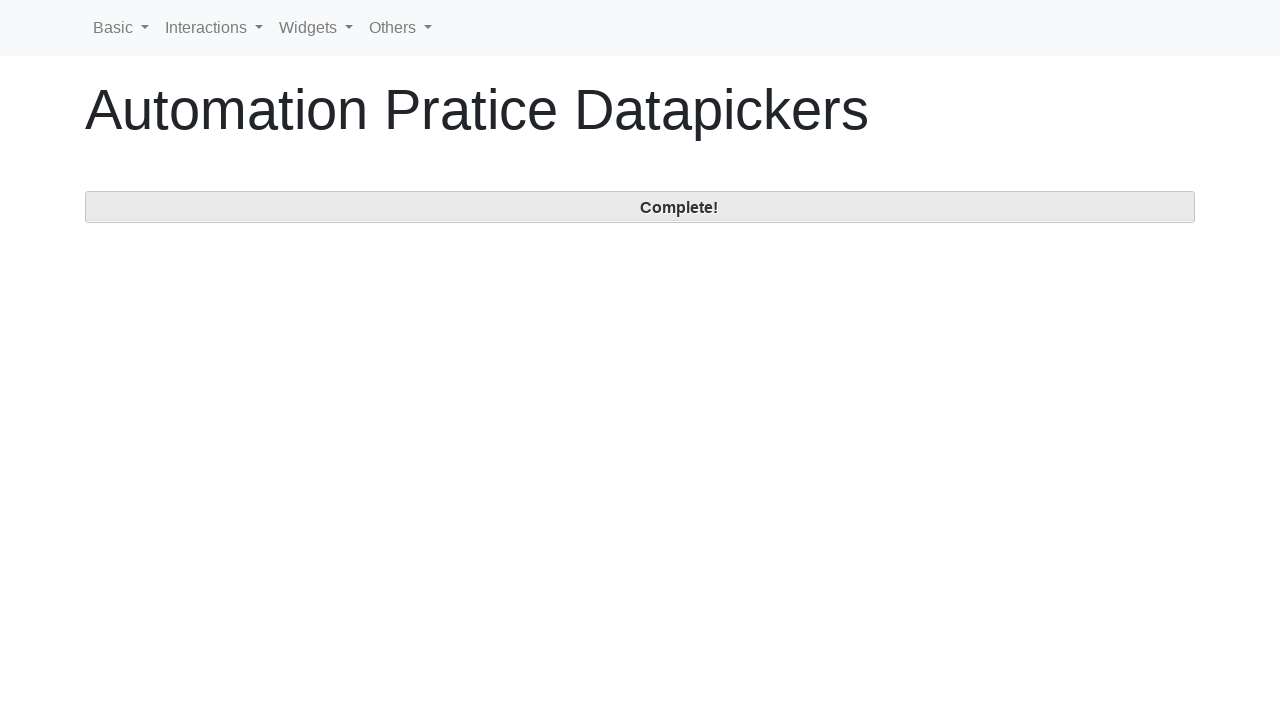